Verifies that the current URL matches the expected Urban Ladder homepage URL

Starting URL: https://www.urbanladder.com/

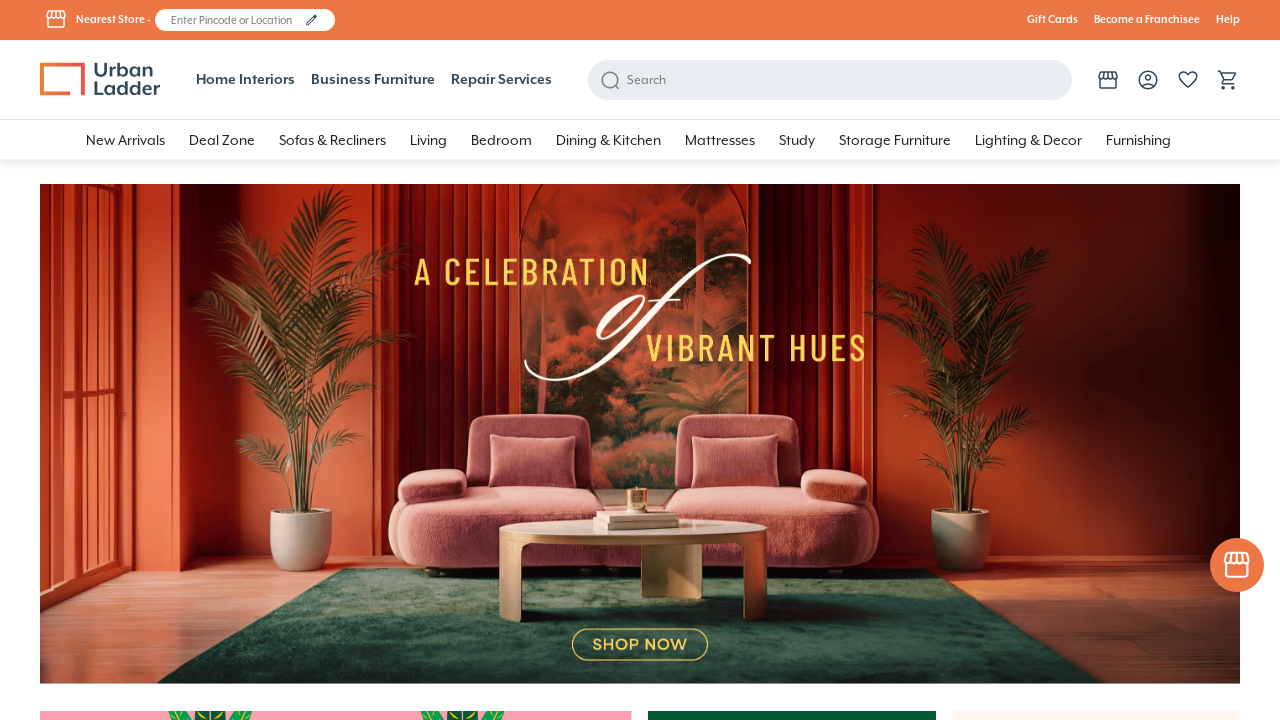

Waited for page to reach domcontentloaded state
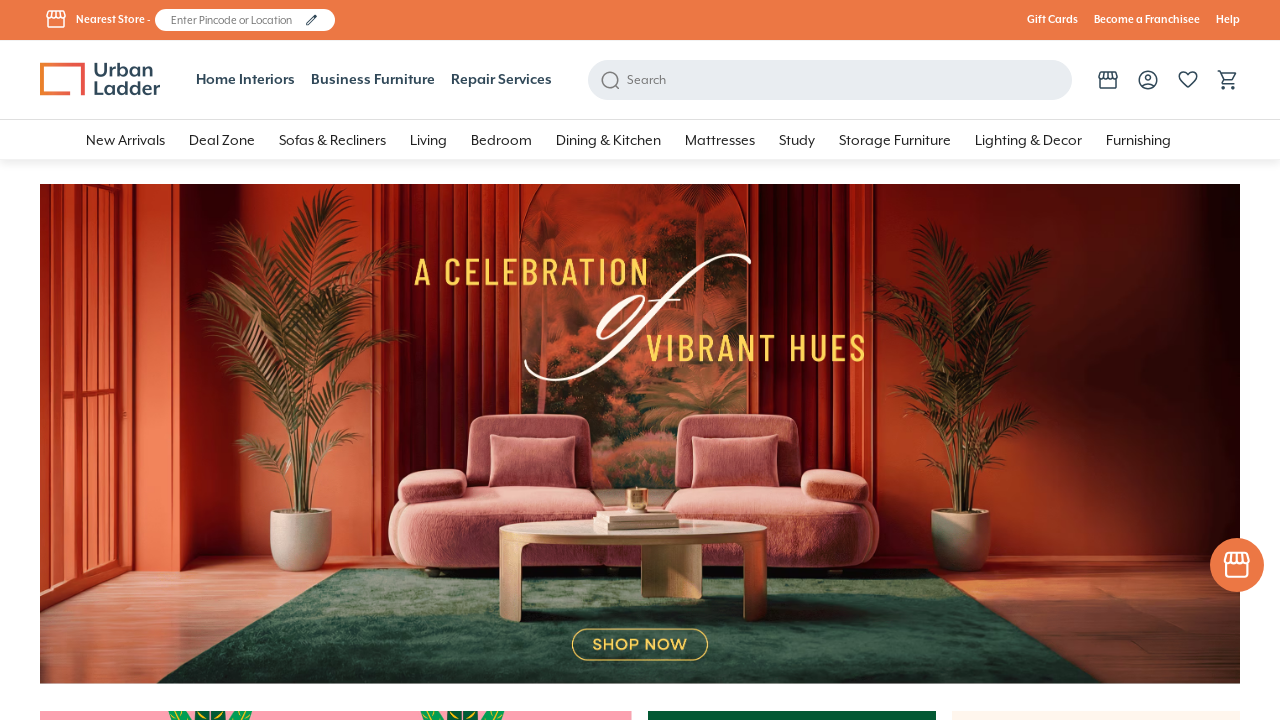

Verified current URL matches Urban Ladder homepage URL pattern
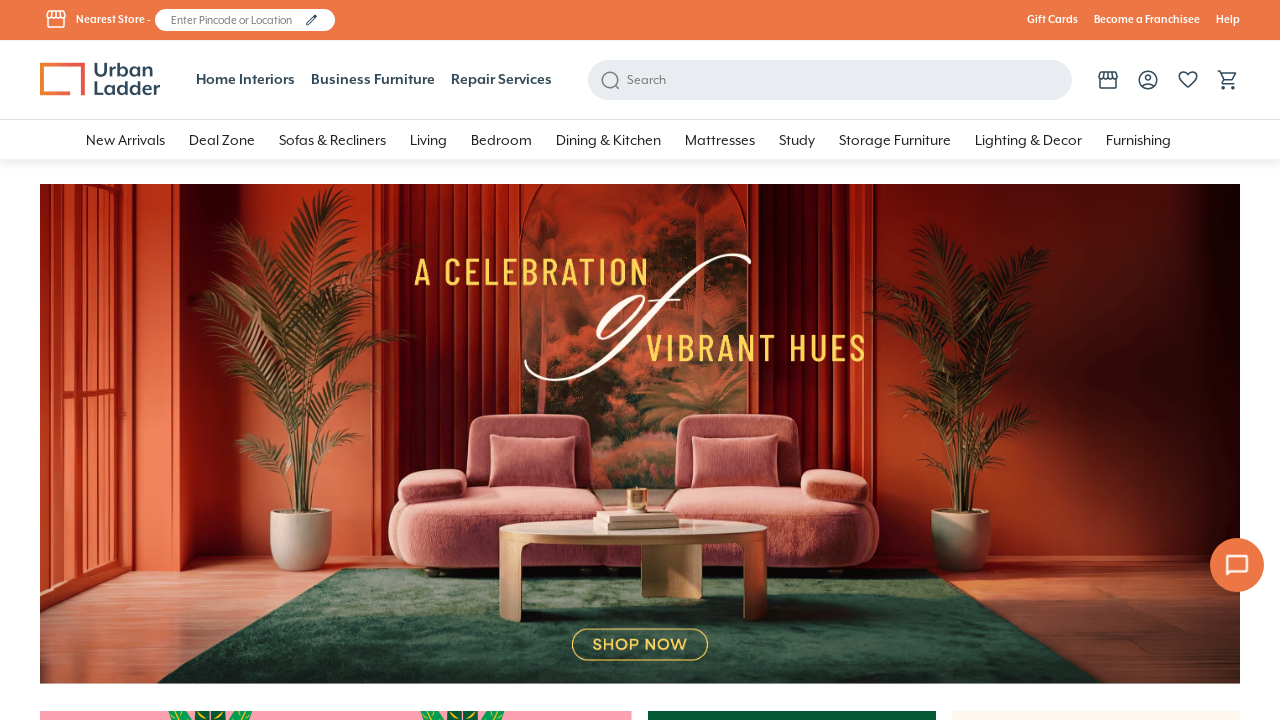

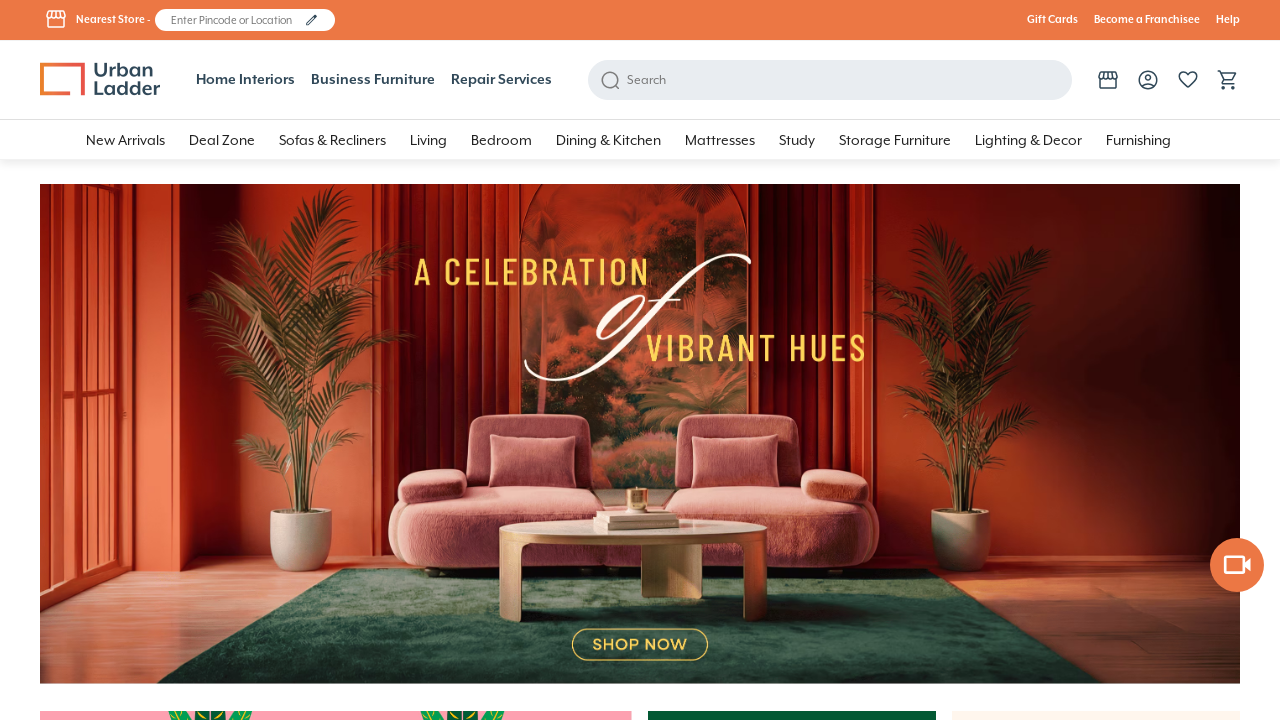